Verifies the current URL of the OrangeHRM login page

Starting URL: https://opensource-demo.orangehrmlive.com/web/index.php/auth/login

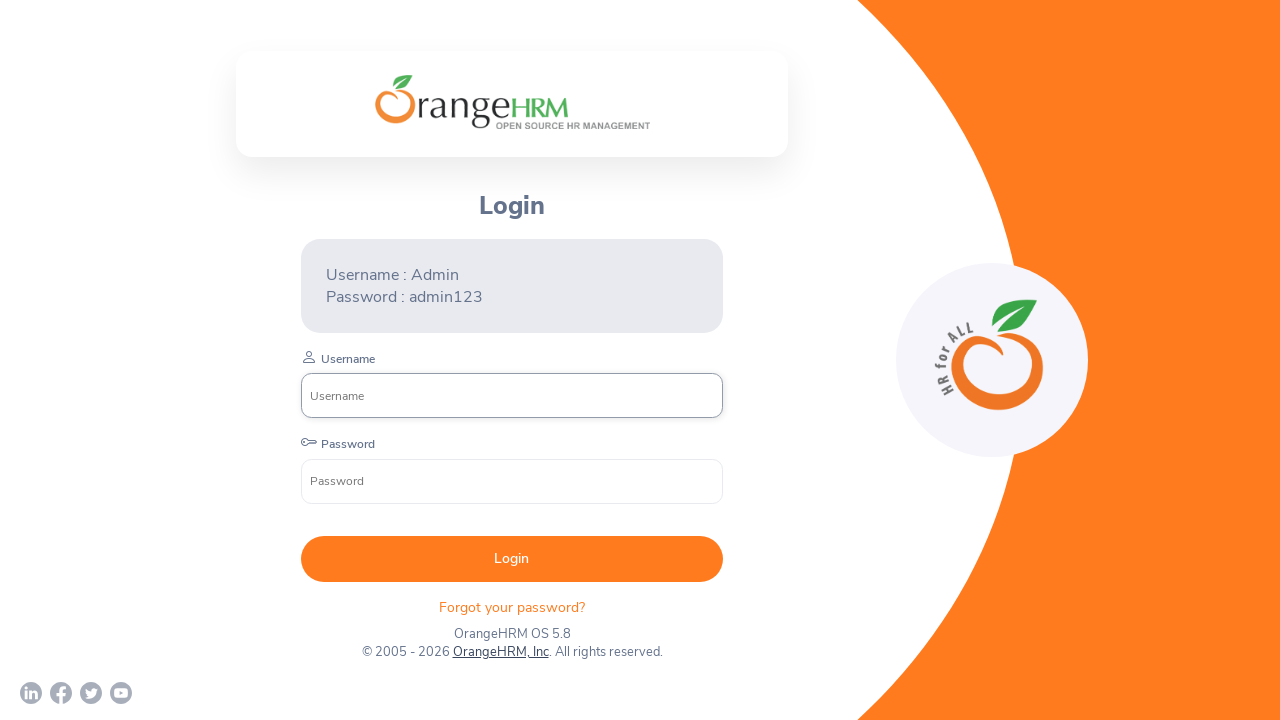

Waited for page to load (domcontentloaded state)
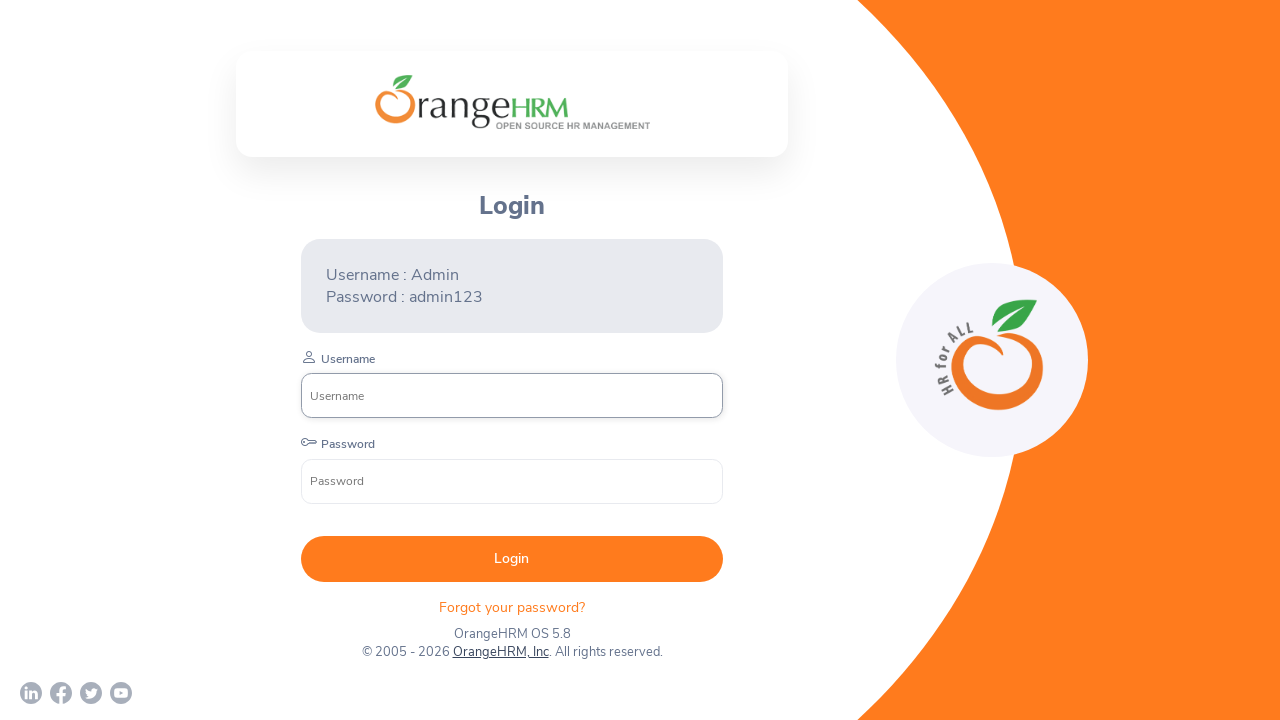

Verified current URL contains OrangeHRM domain
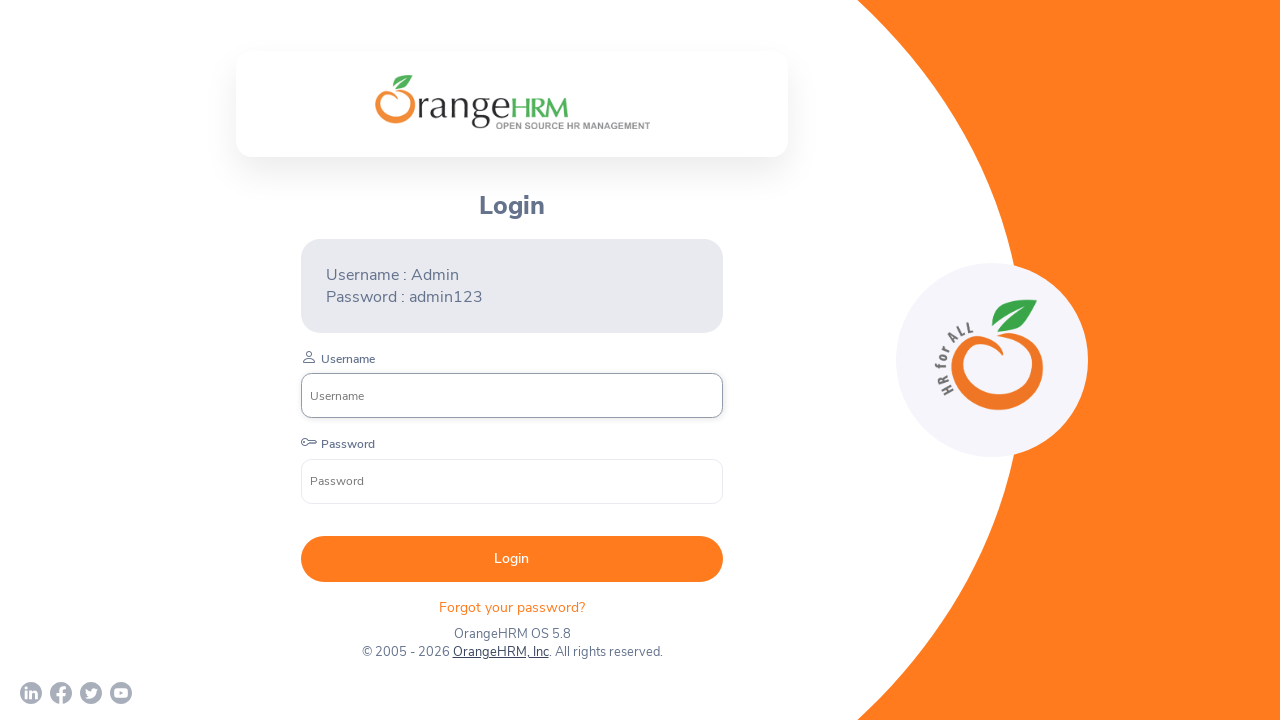

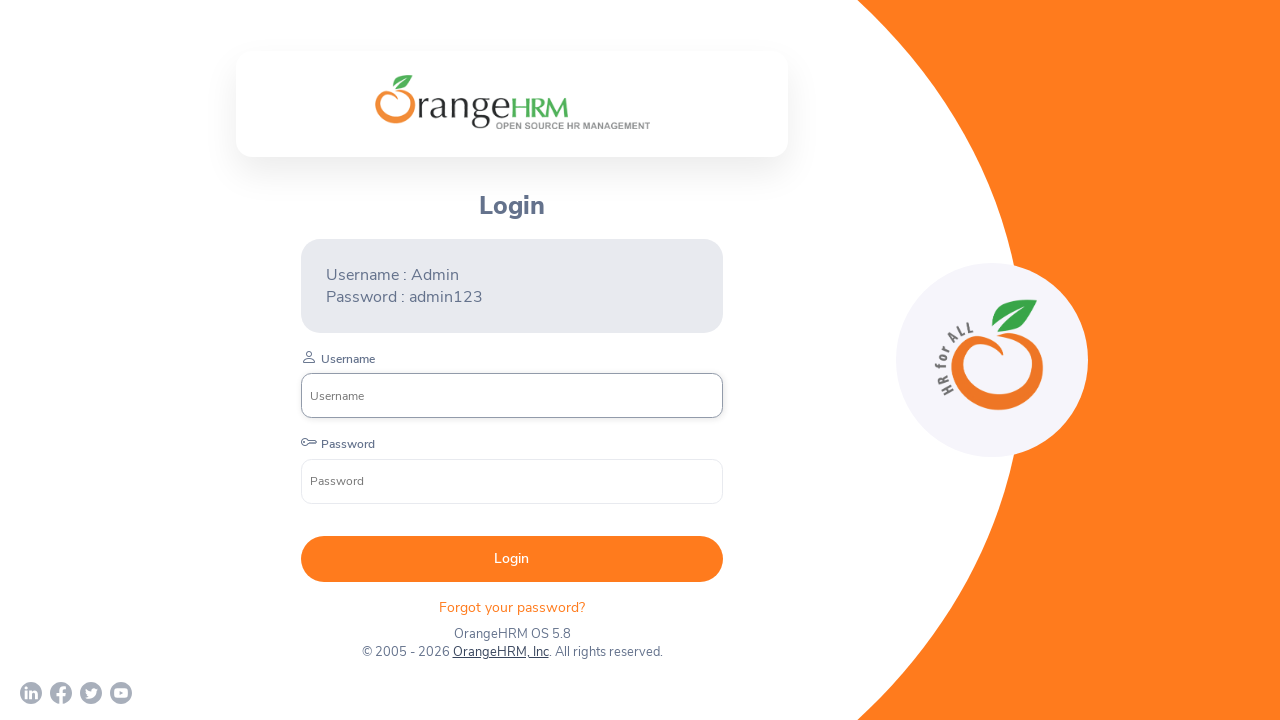